Tests the autocomplete dropdown functionality by clicking on the input field, navigating through suggestions using keyboard arrows, and verifying the selected value.

Starting URL: http://qaclickacademy.com/practice.php

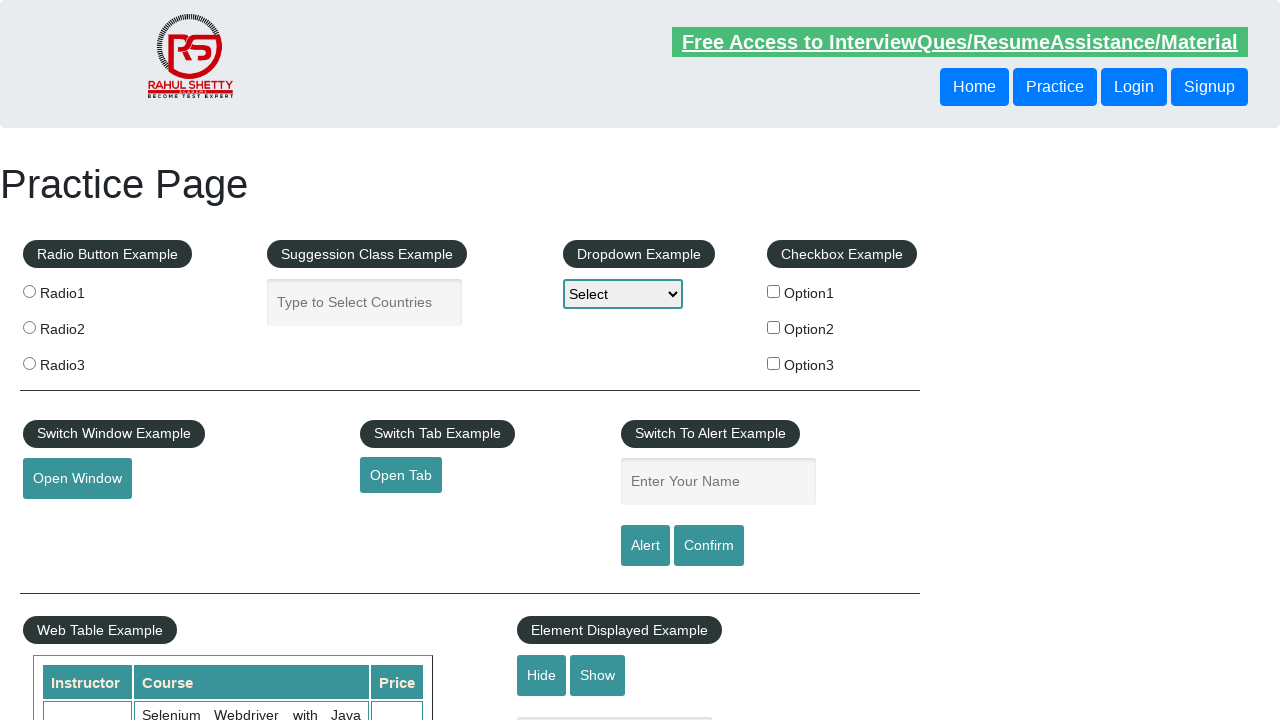

Clicked on the autocomplete input field at (365, 302) on #autocomplete
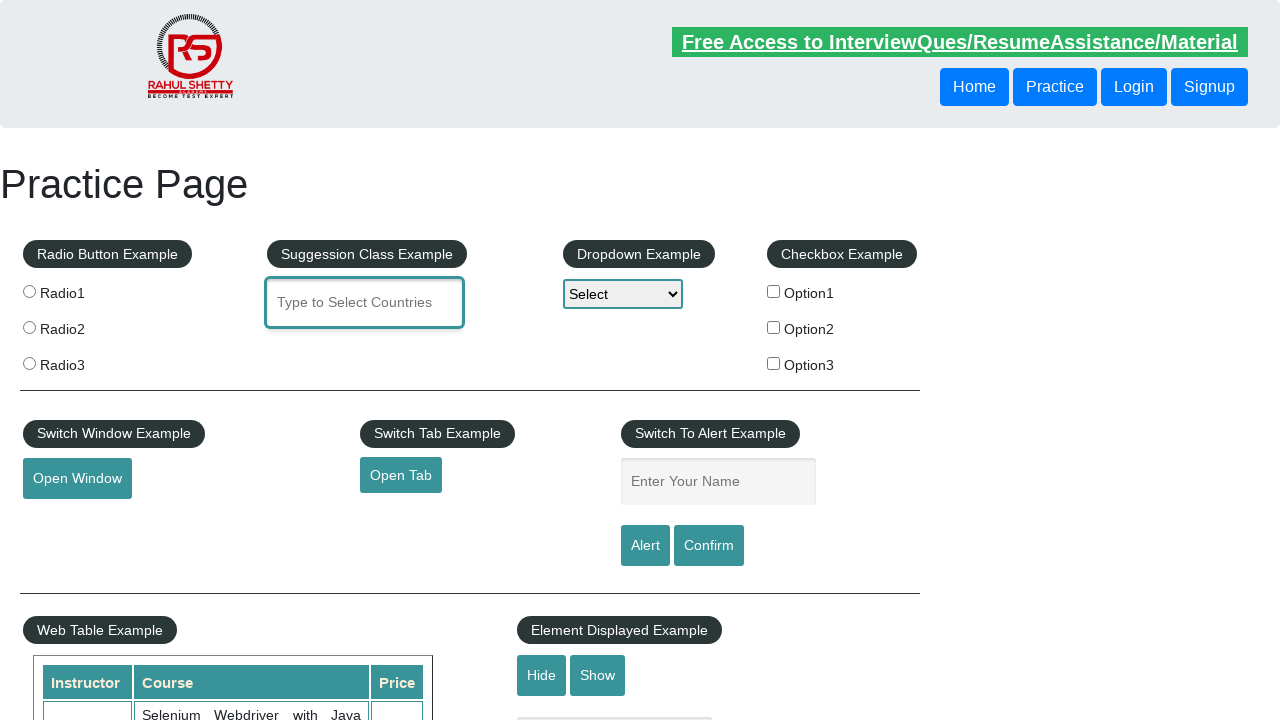

Waited 2000ms for the field to be ready
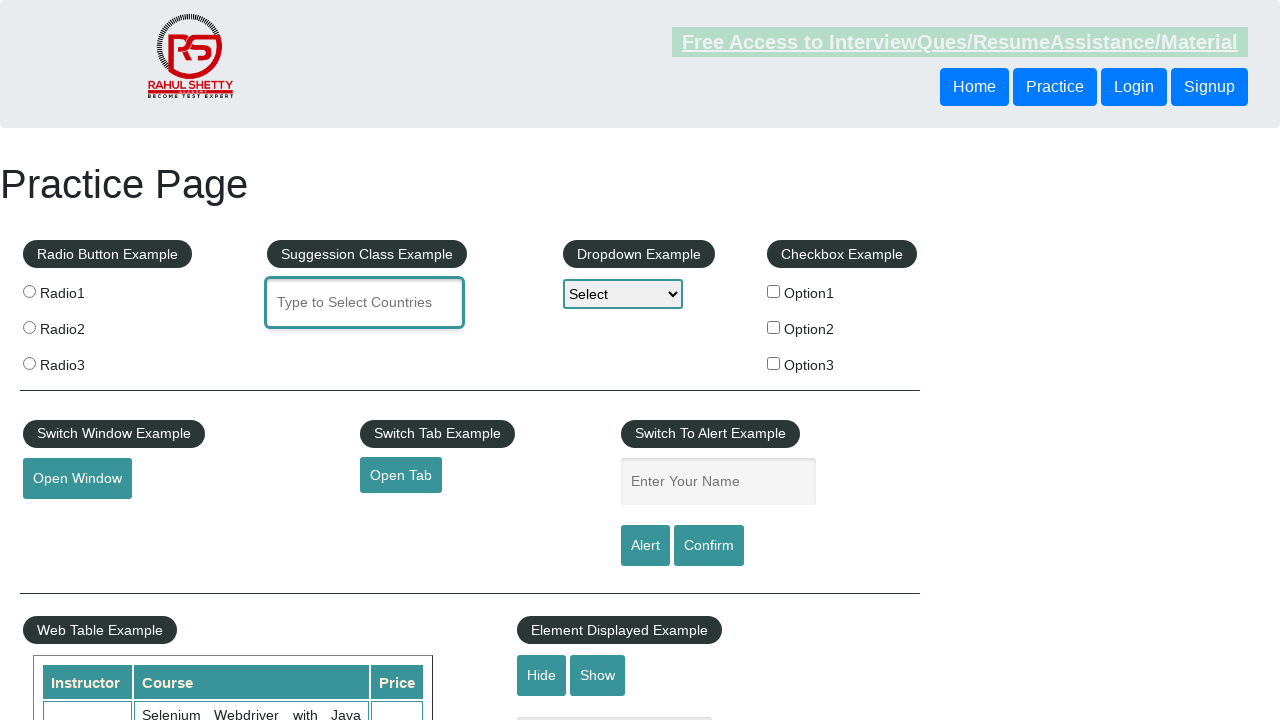

Typed 'ger' in the autocomplete field to trigger suggestions on #autocomplete
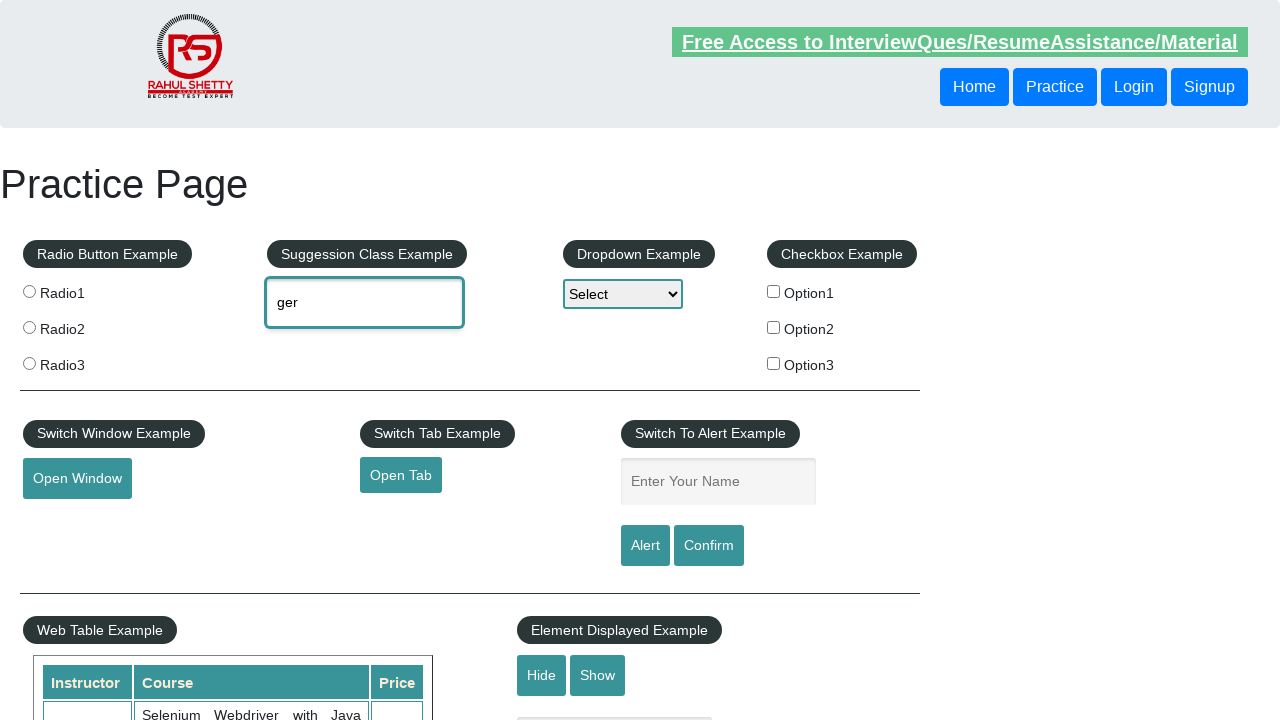

Autocomplete suggestions appeared
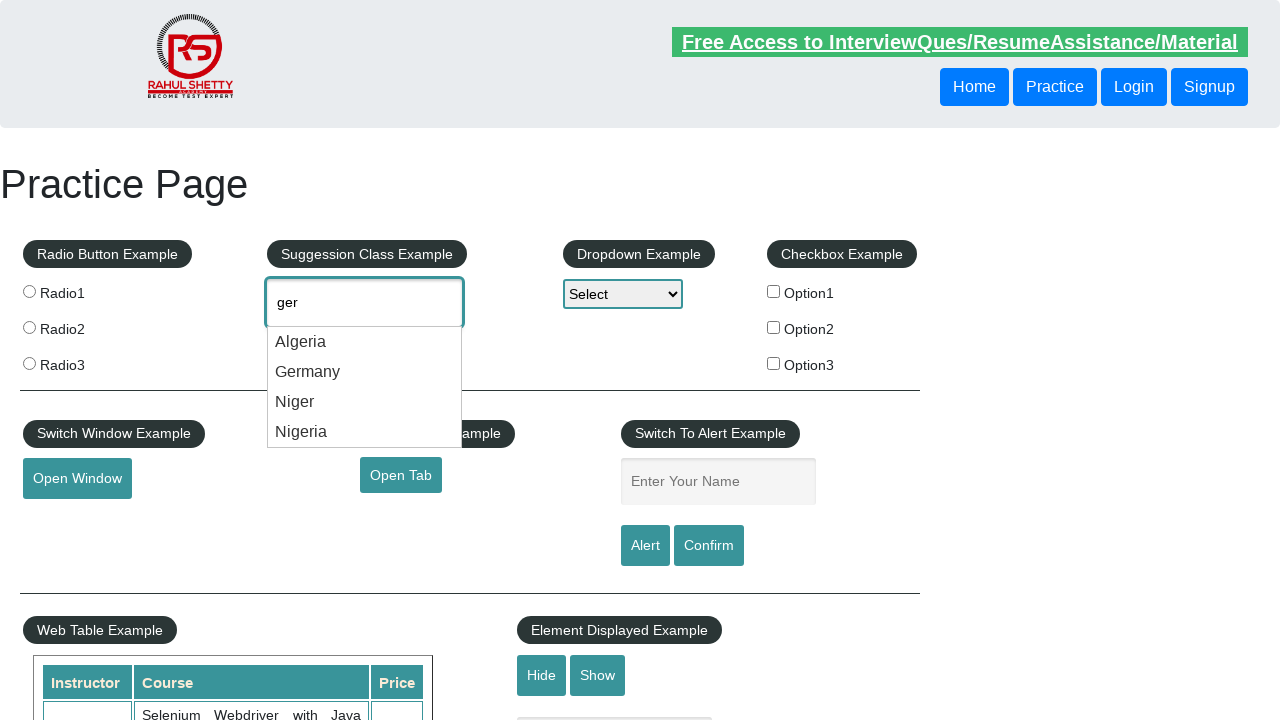

Pressed DOWN arrow to navigate to first suggestion on #autocomplete
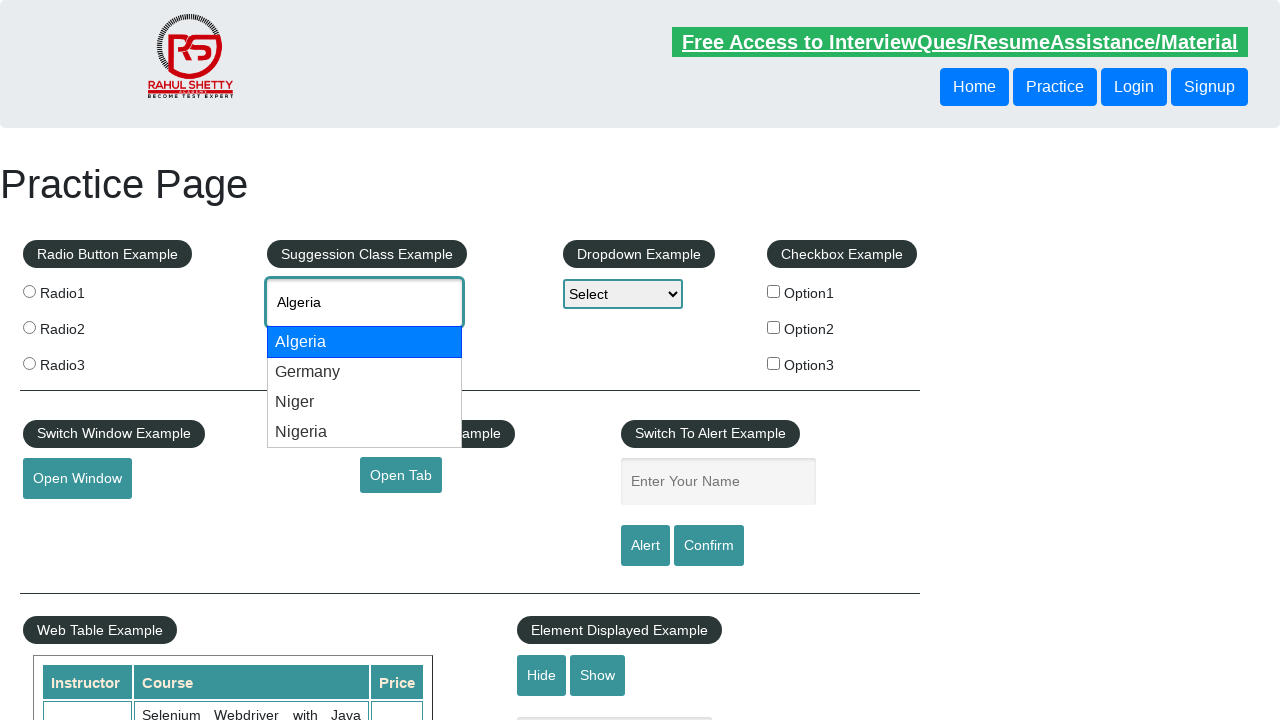

Pressed DOWN arrow again to navigate to second suggestion on #autocomplete
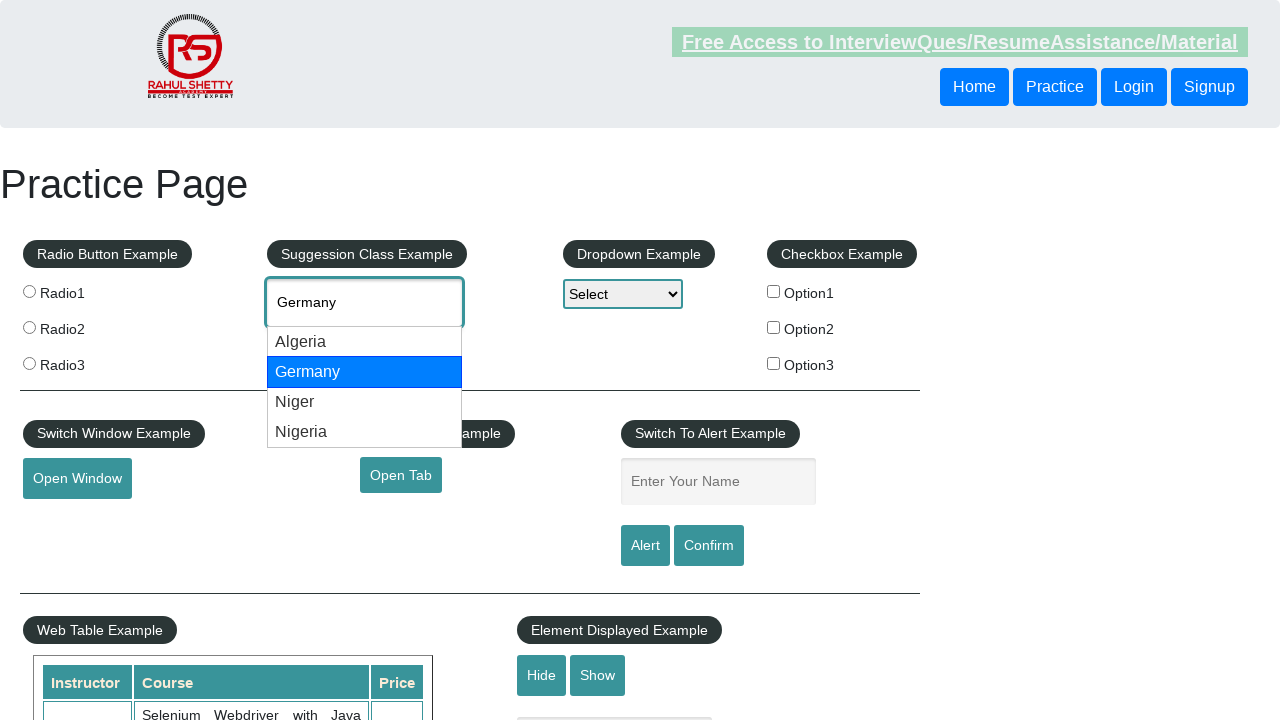

Pressed Enter to select the highlighted autocomplete option on #autocomplete
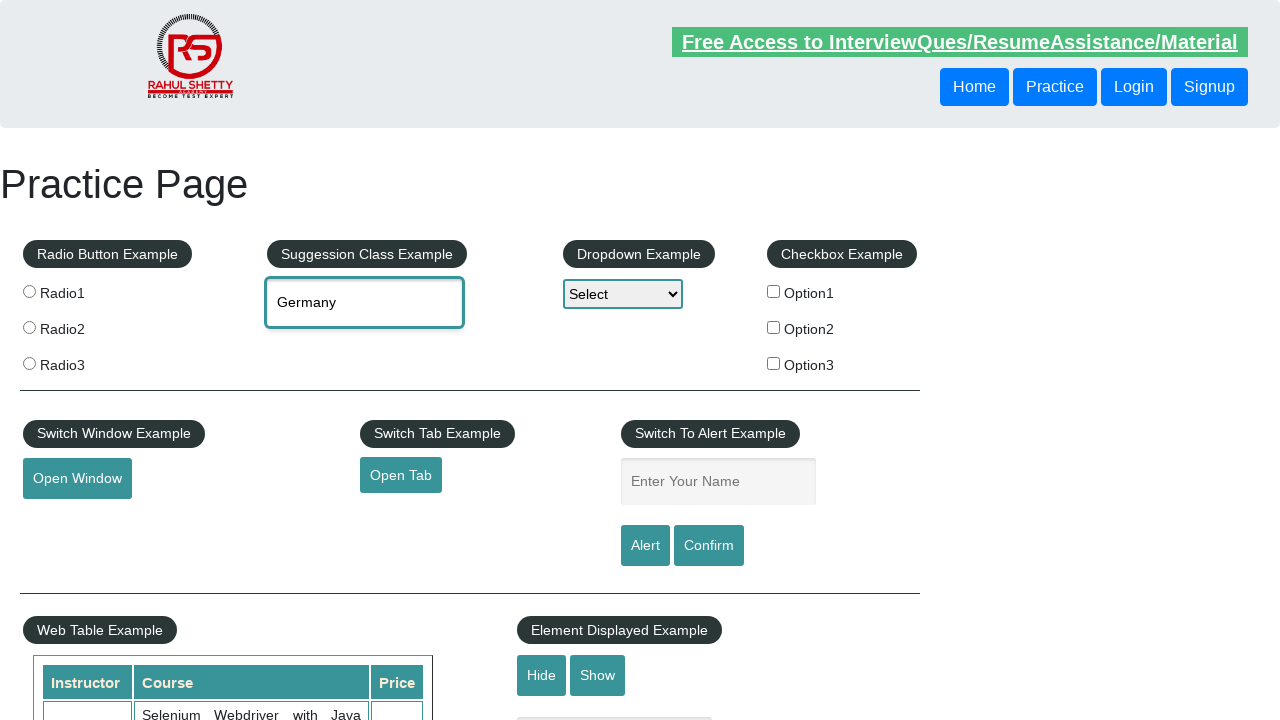

Verified selected value: Germany
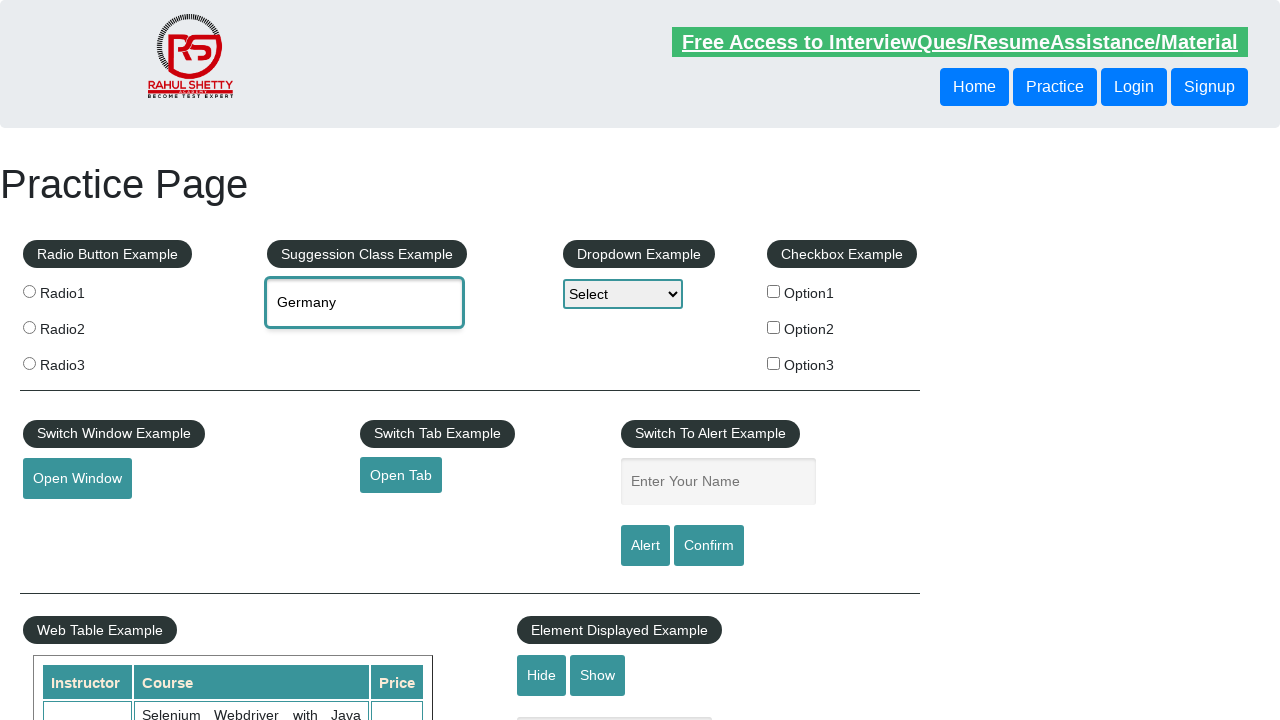

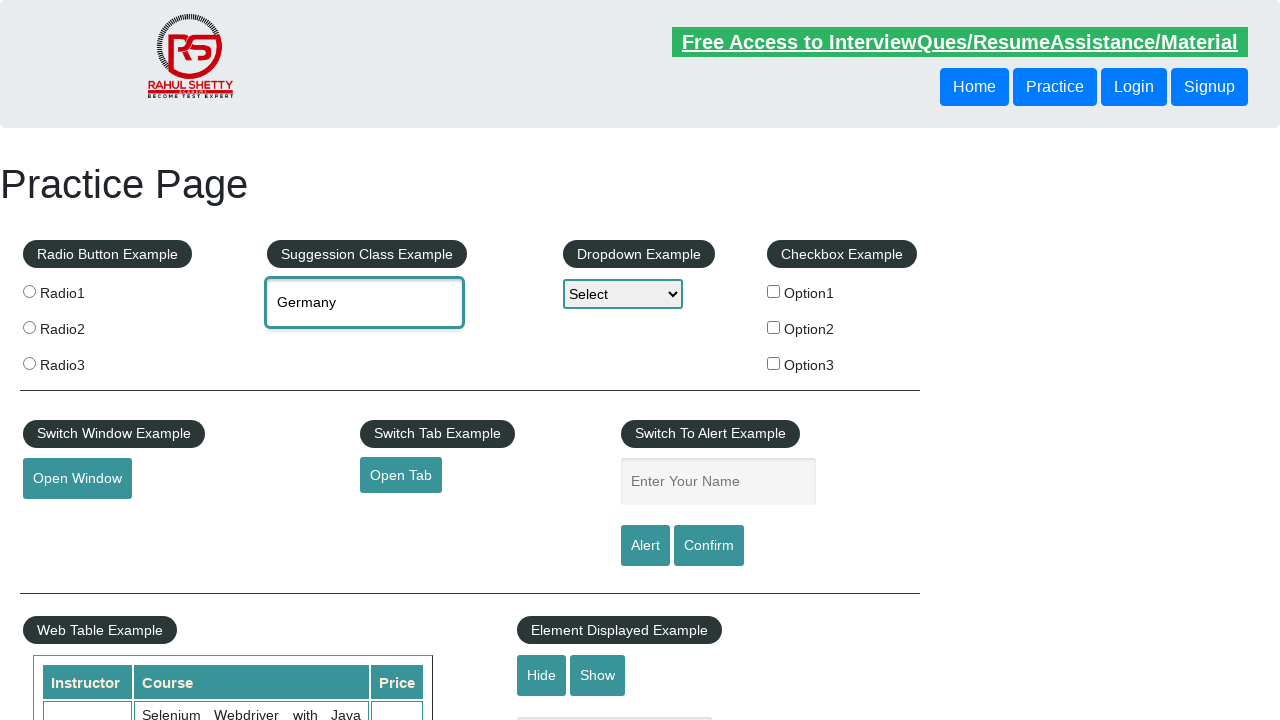